Tests car search functionality on ss.lv by switching language, navigating to car section, filling search filters and submitting the search form

Starting URL: http://www.ss.lv

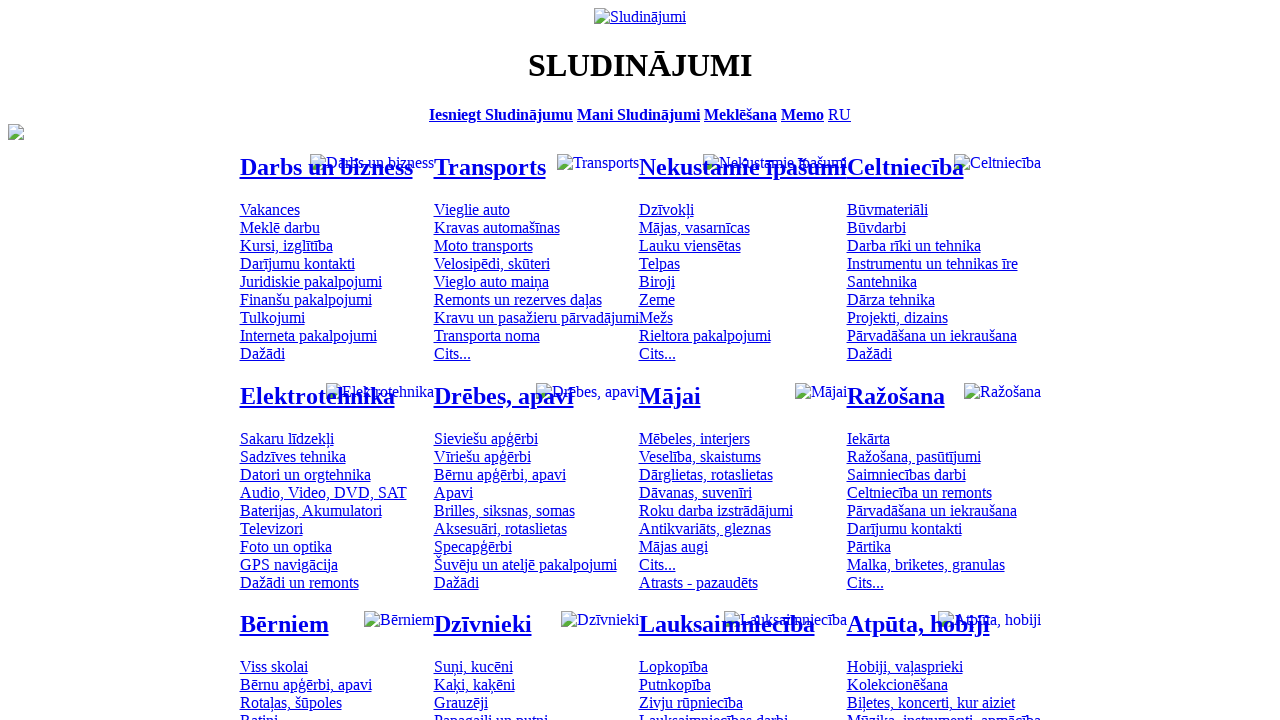

Clicked language menu to switch language at (840, 114) on .menu_lang
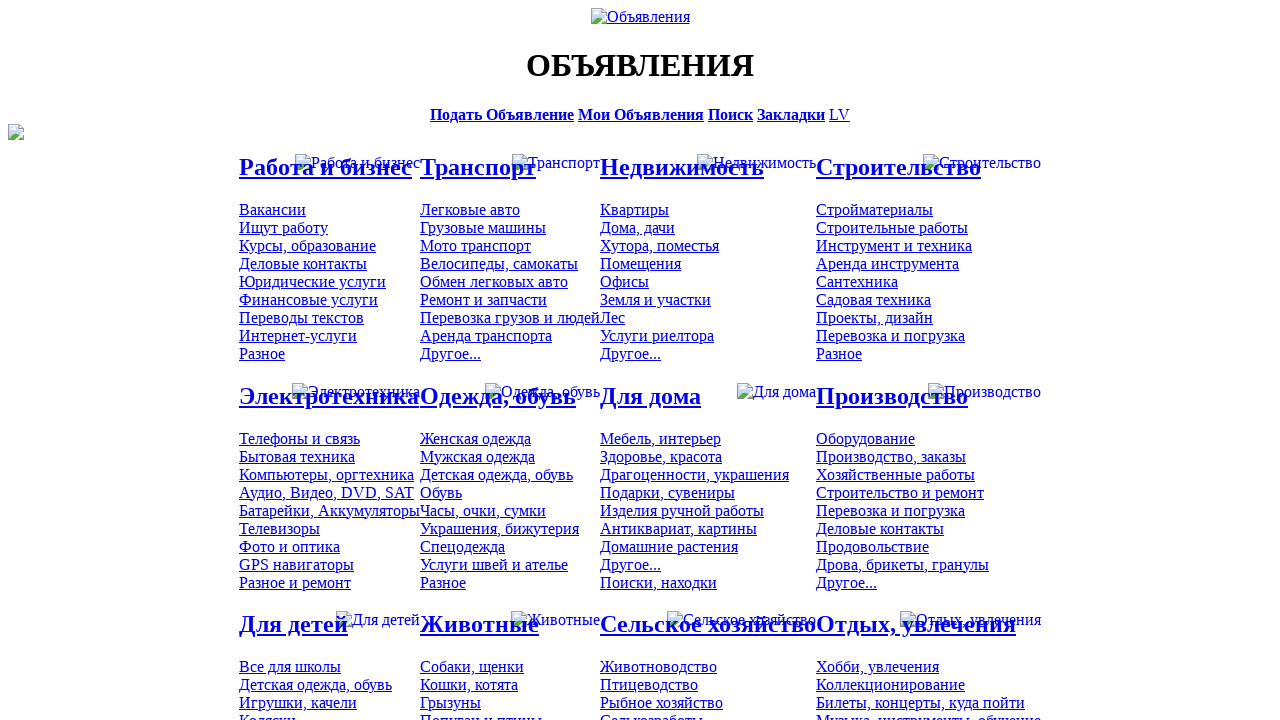

Navigated to personal cars section at (470, 209) on #mtd_97
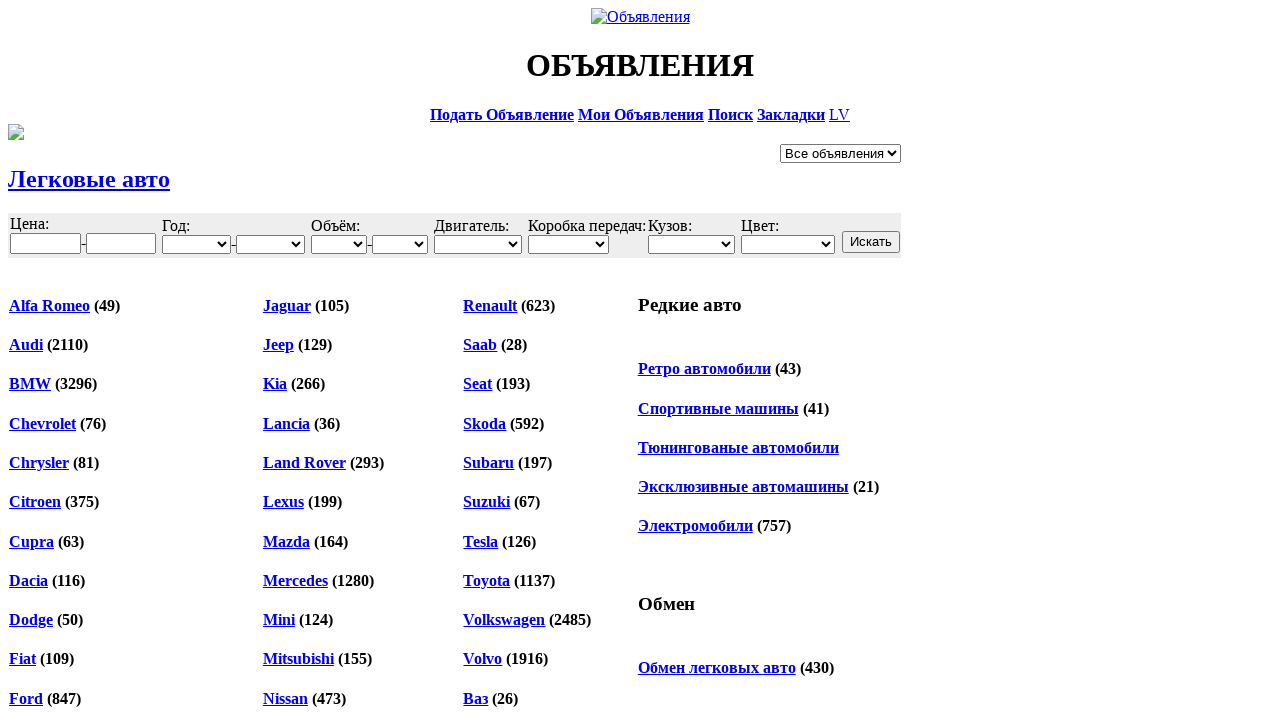

Filled minimum price filter with 6000 on #f_o_8_min
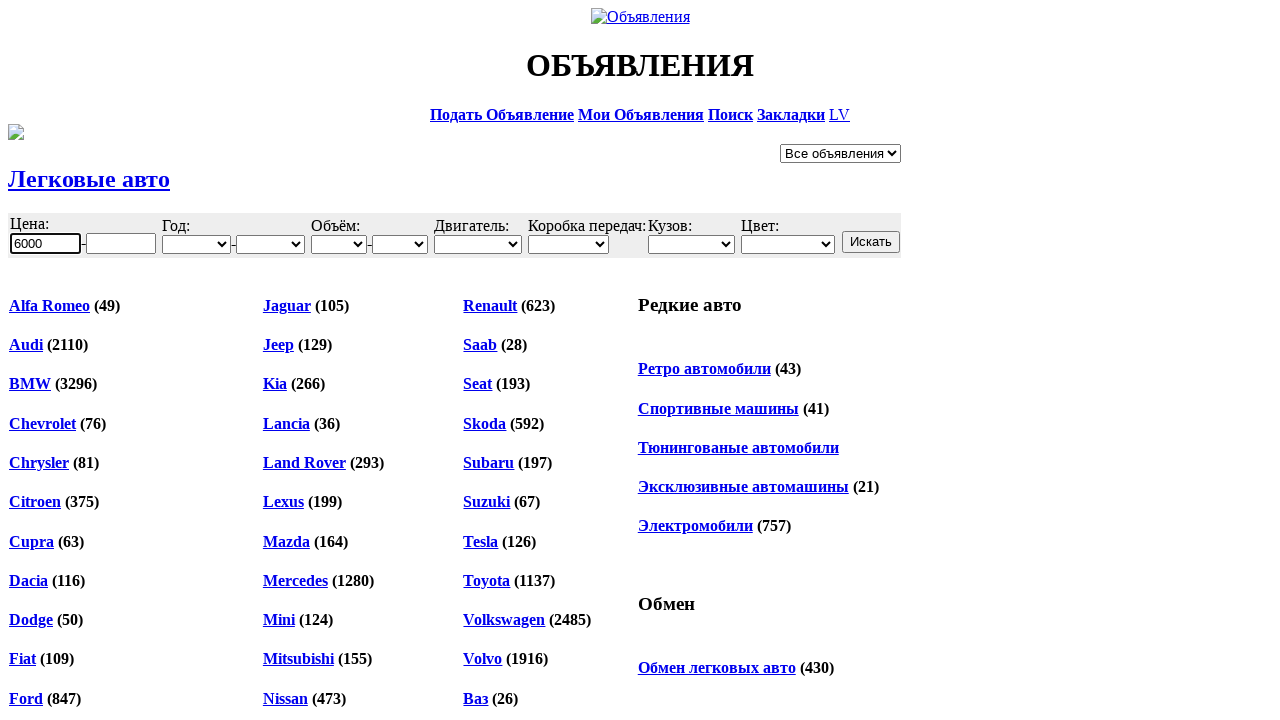

Filled maximum price filter with 10000 on #f_o_8_max
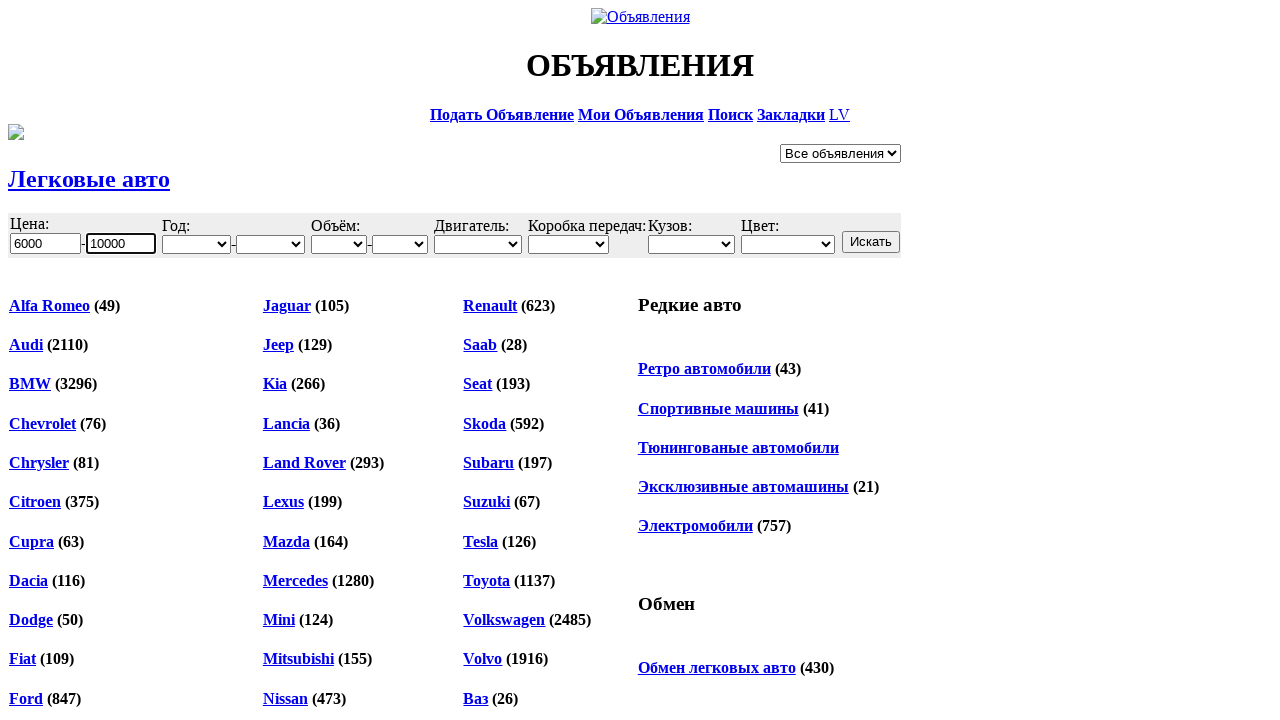

Selected minimum year 2001 from dropdown on #f_o_18_min
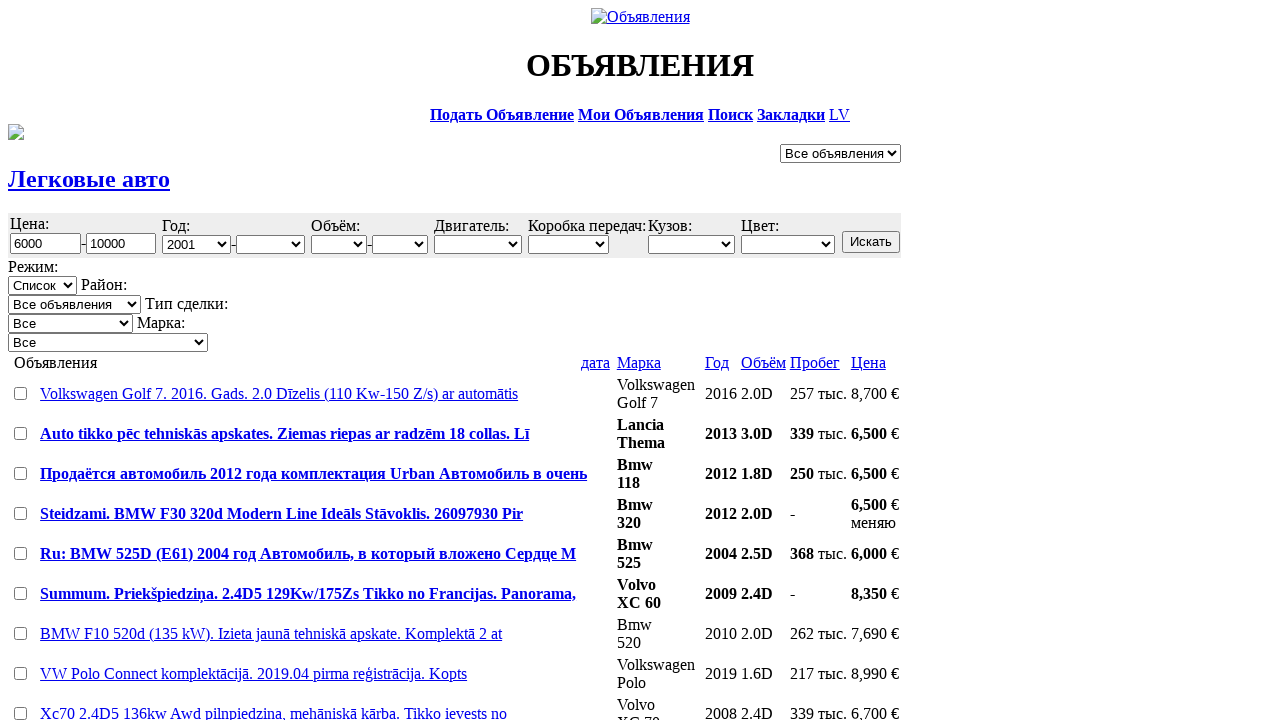

Selected maximum engine size 3.0 from dropdown on #f_o_15_max
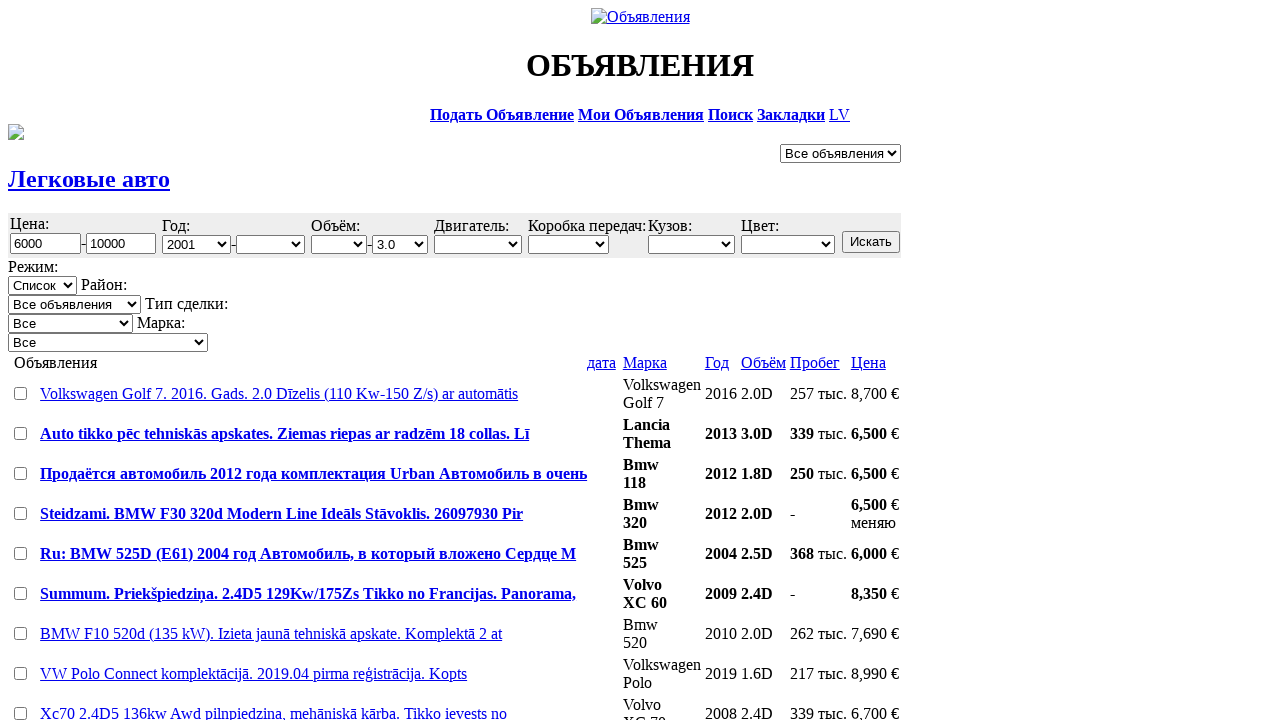

Selected color filter from dropdown on #f_o_17
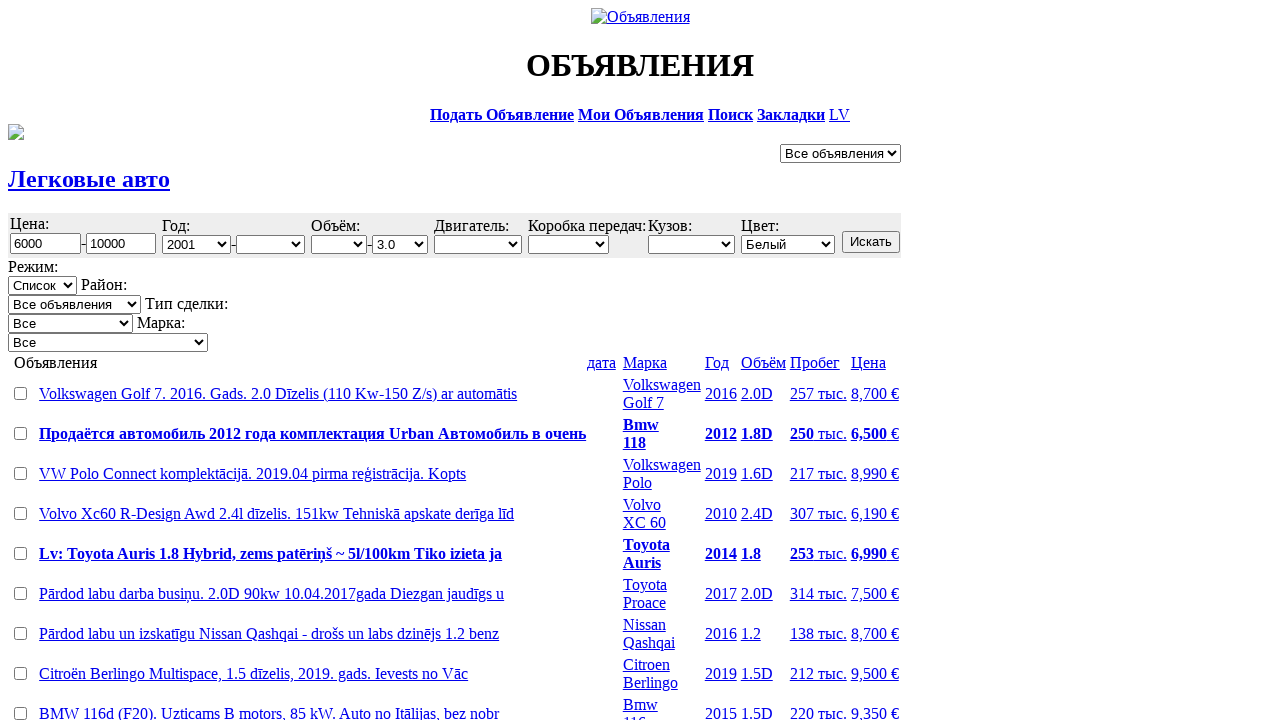

Submitted car search form at (871, 242) on .s12
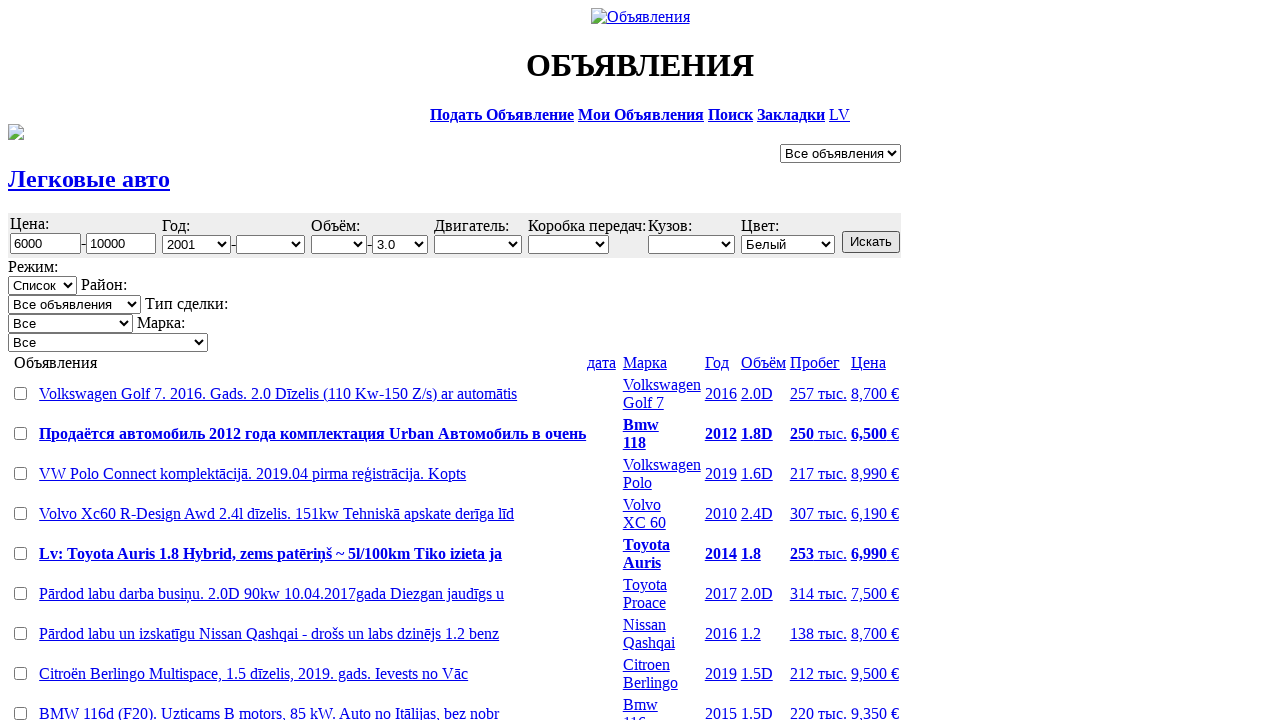

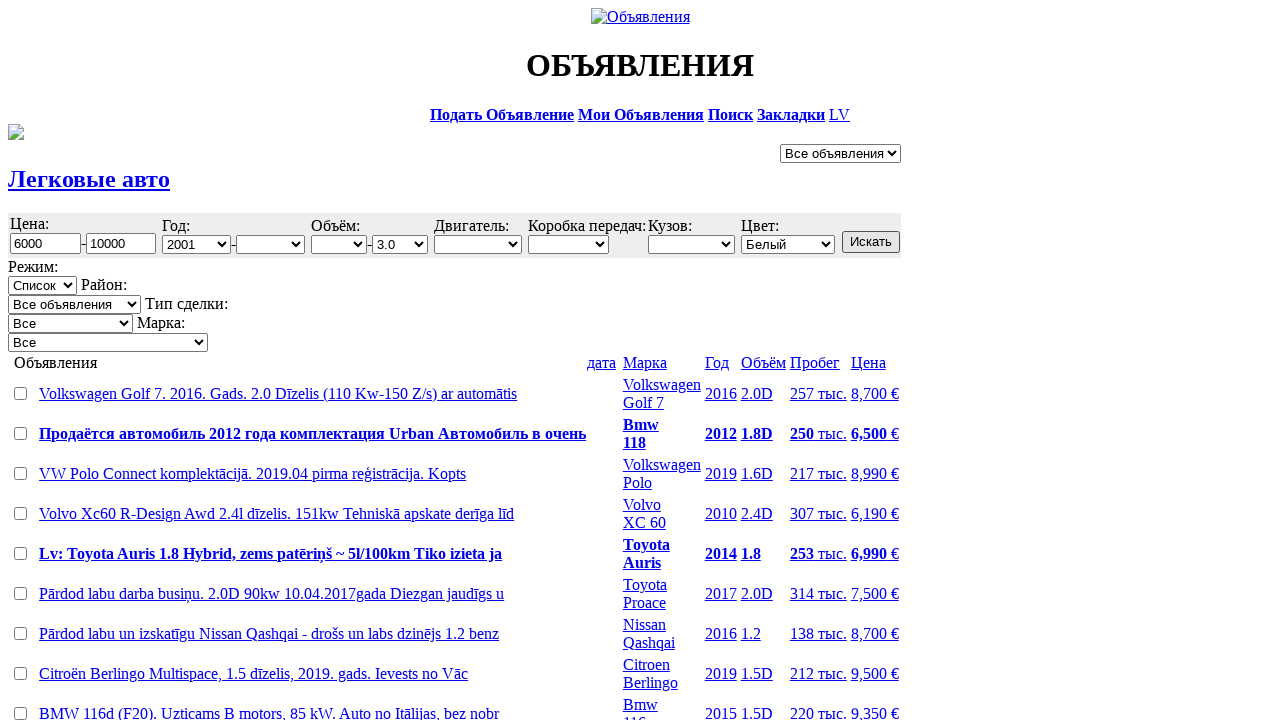